Tests keyboard input events by sending key presses including modifier keys (Ctrl+A, Ctrl+C) to simulate copy functionality on a training page

Starting URL: https://www.training-support.net/selenium/input-events

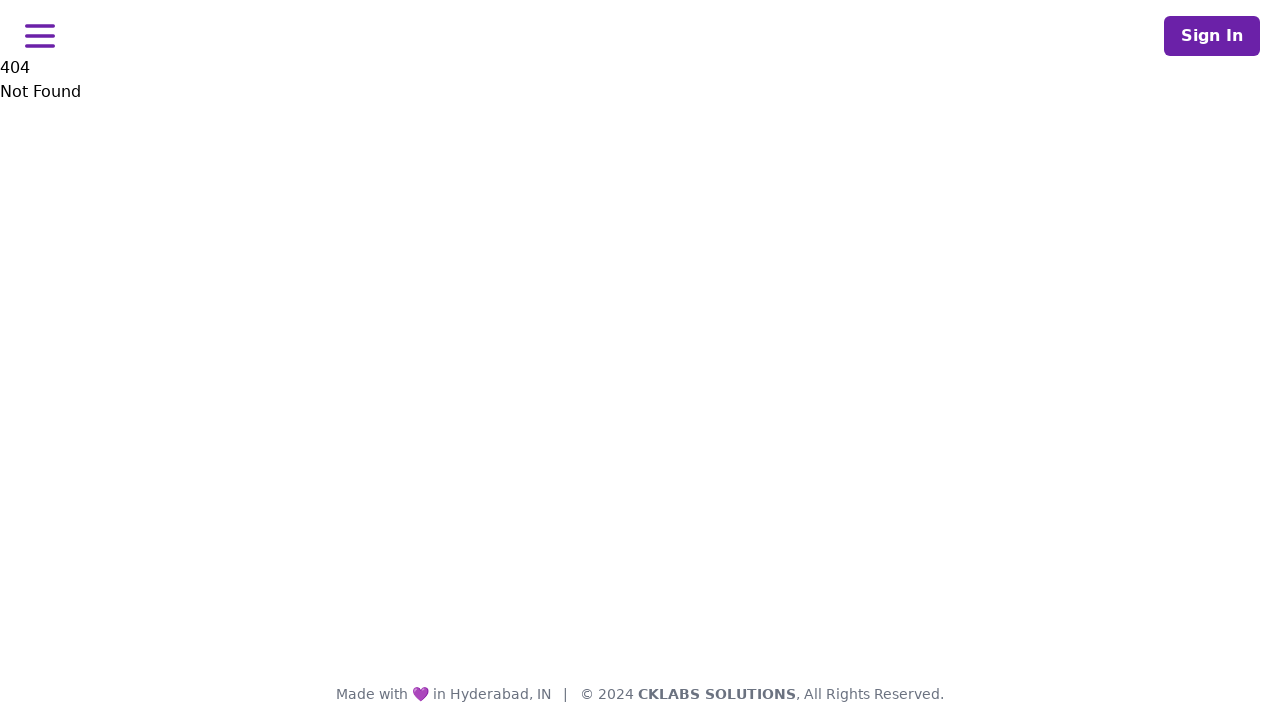

Pressed key 'A'
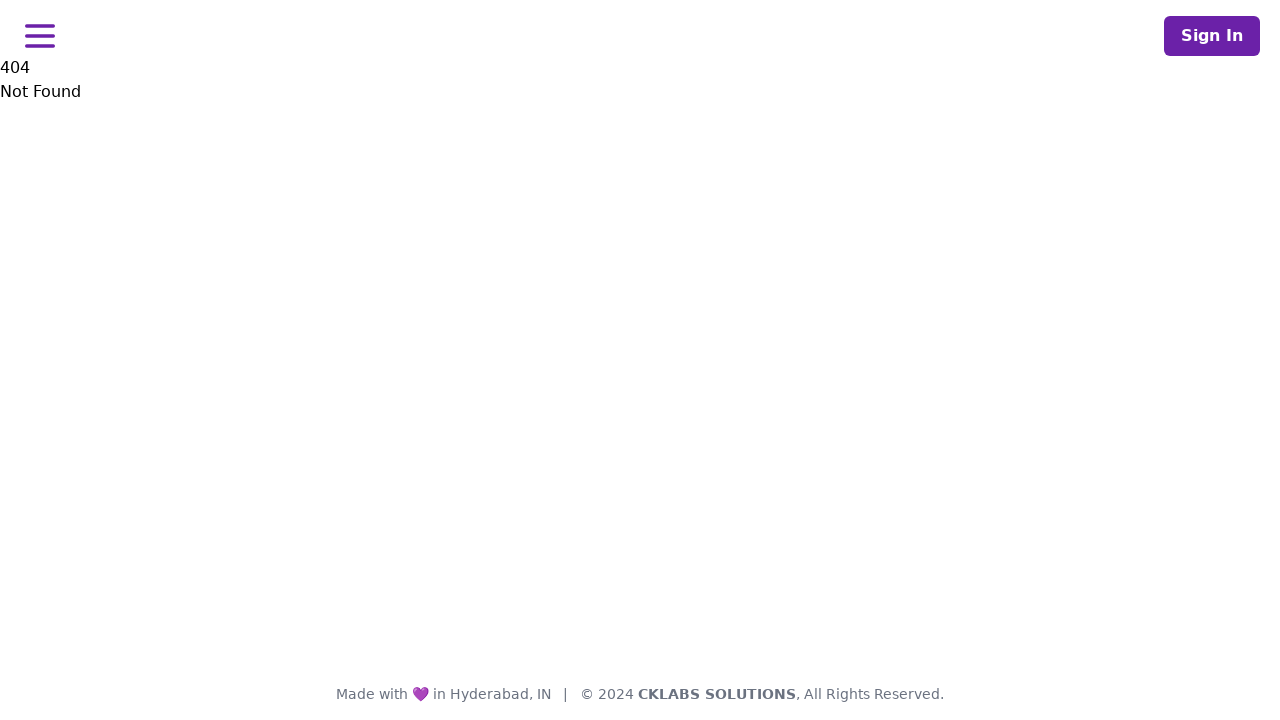

Pressed Ctrl+A to select all text
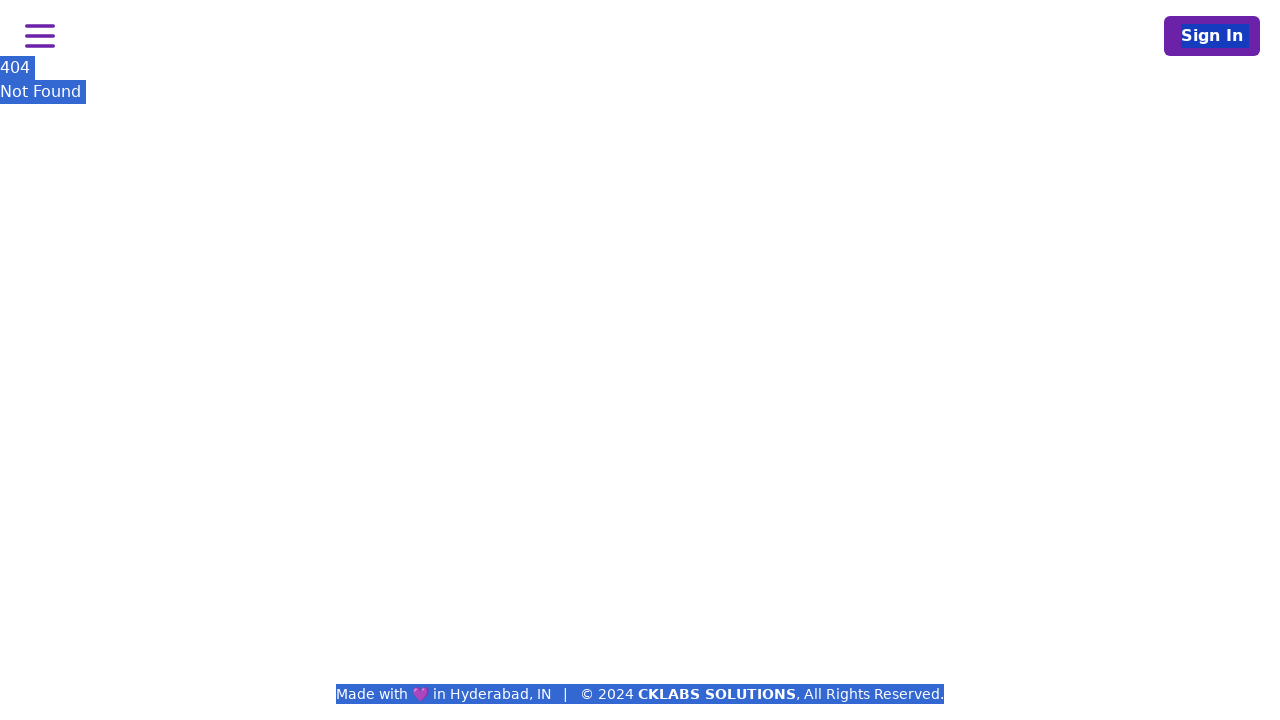

Pressed Ctrl+C to copy selected text
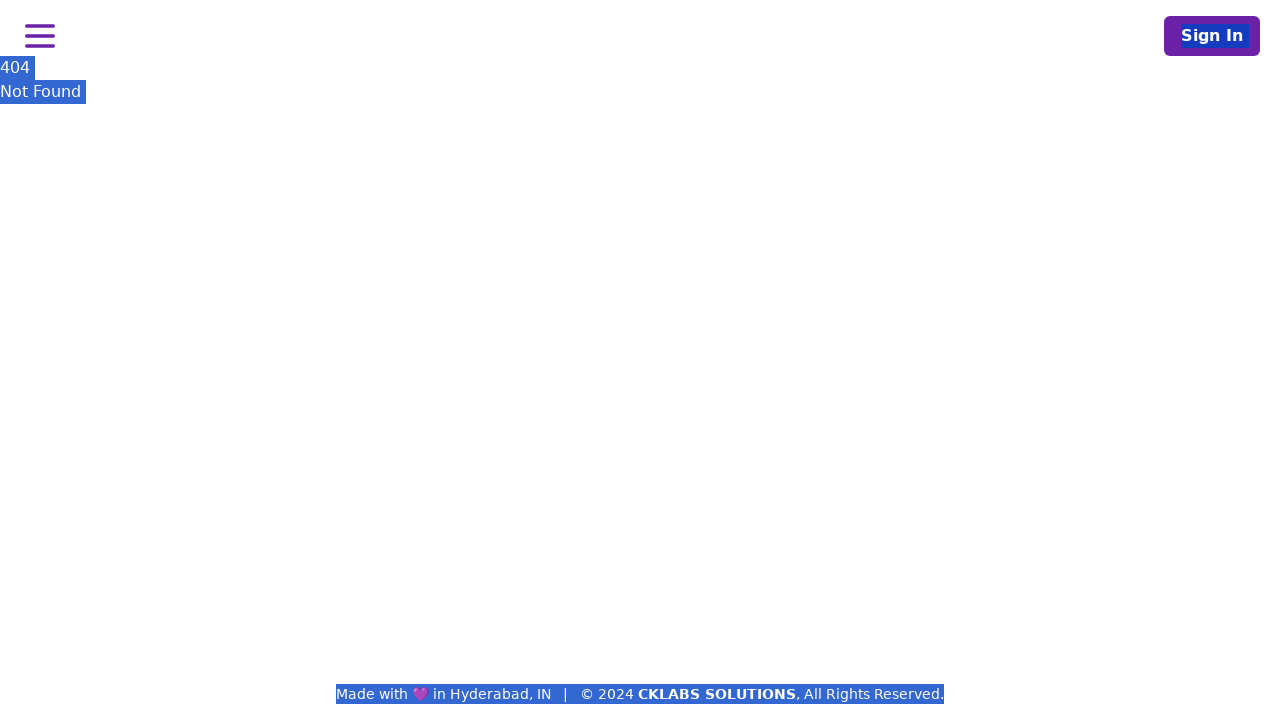

Pressed key 'A' (second sequence)
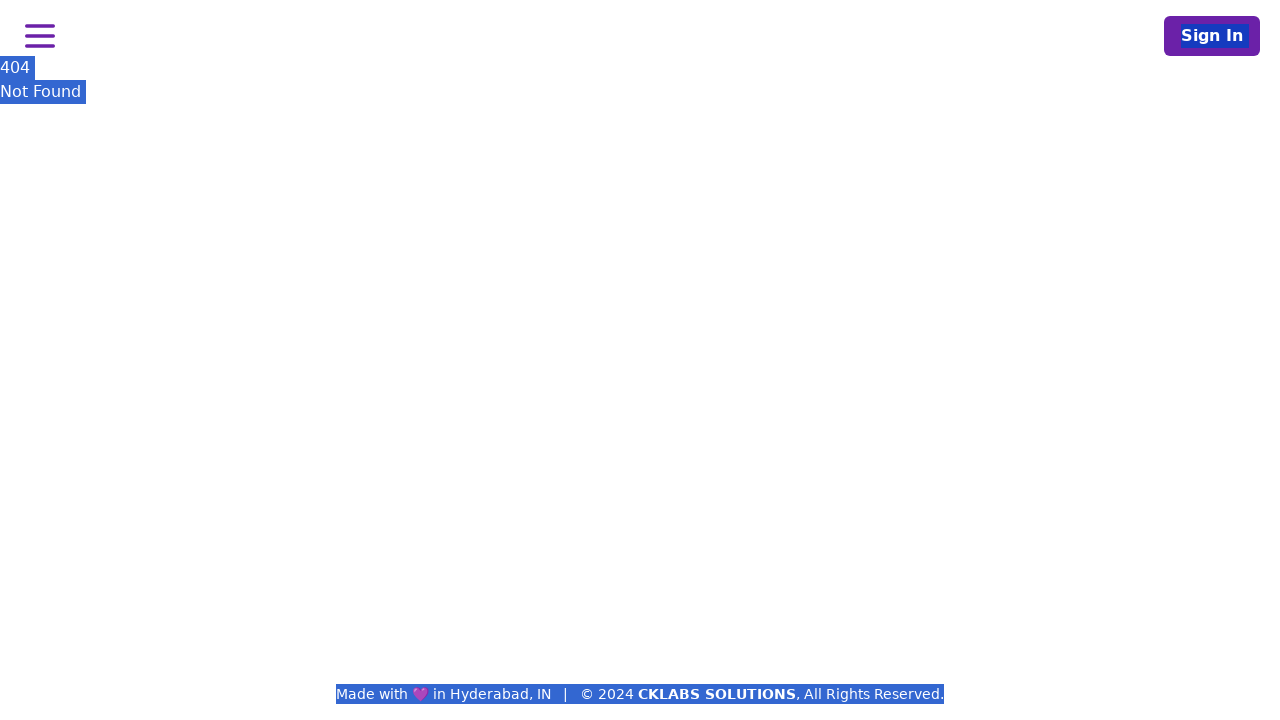

Pressed Ctrl+A to select all text (second sequence)
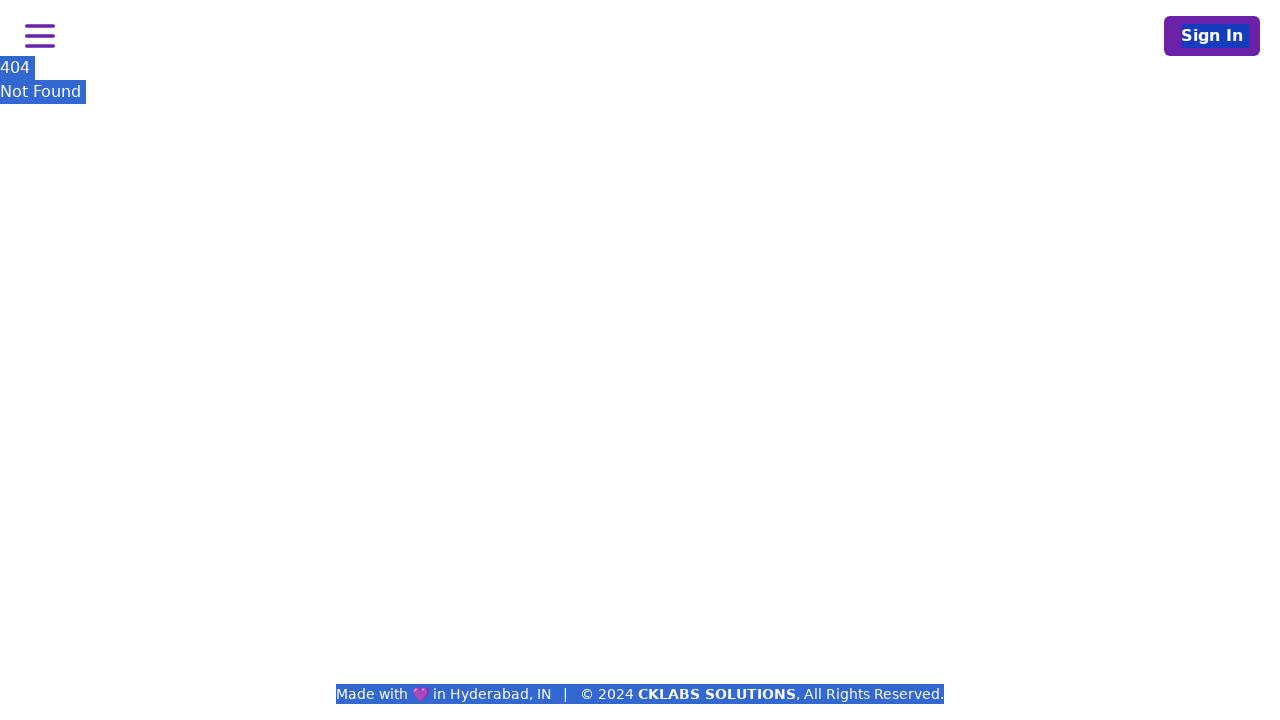

Pressed Ctrl+C to copy selected text (second sequence)
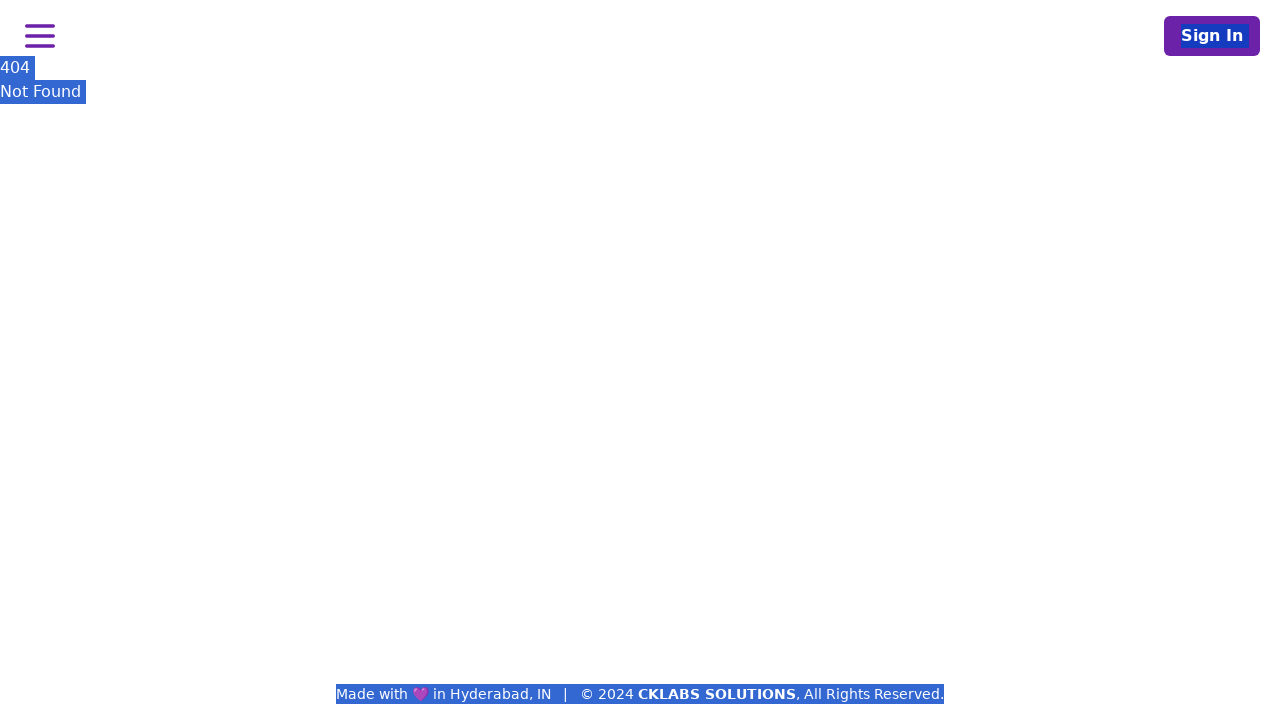

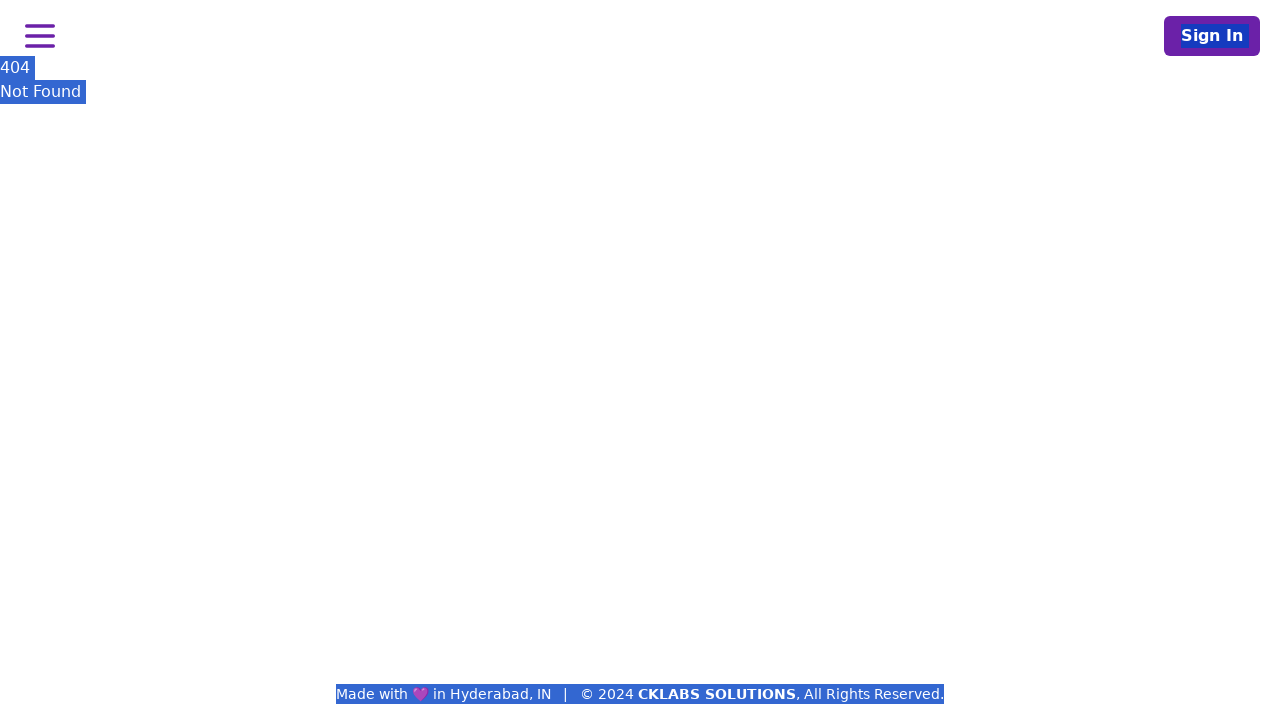